Tests cookie management by adding a custom cookie to the browser and verifying it can be retrieved

Starting URL: https://www.sahibinden.com/

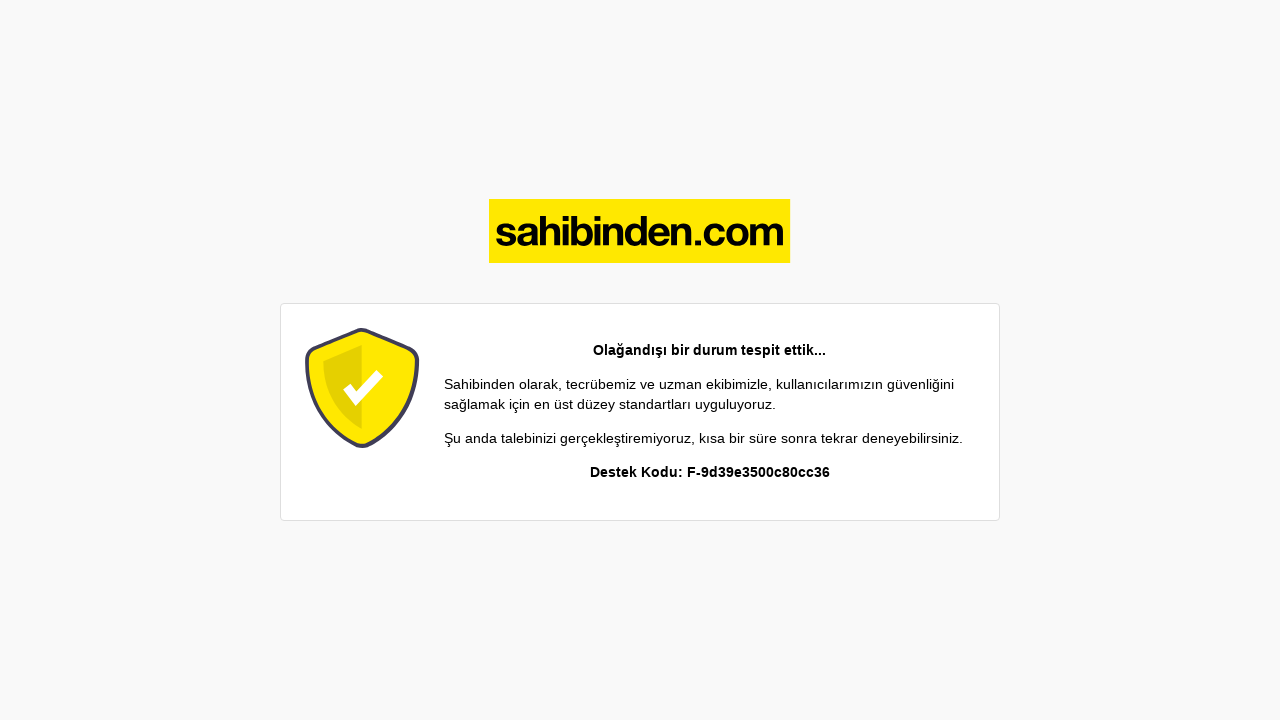

Added custom cookie 'testekibi' with value 'egitim' to domain .sahibinden.com
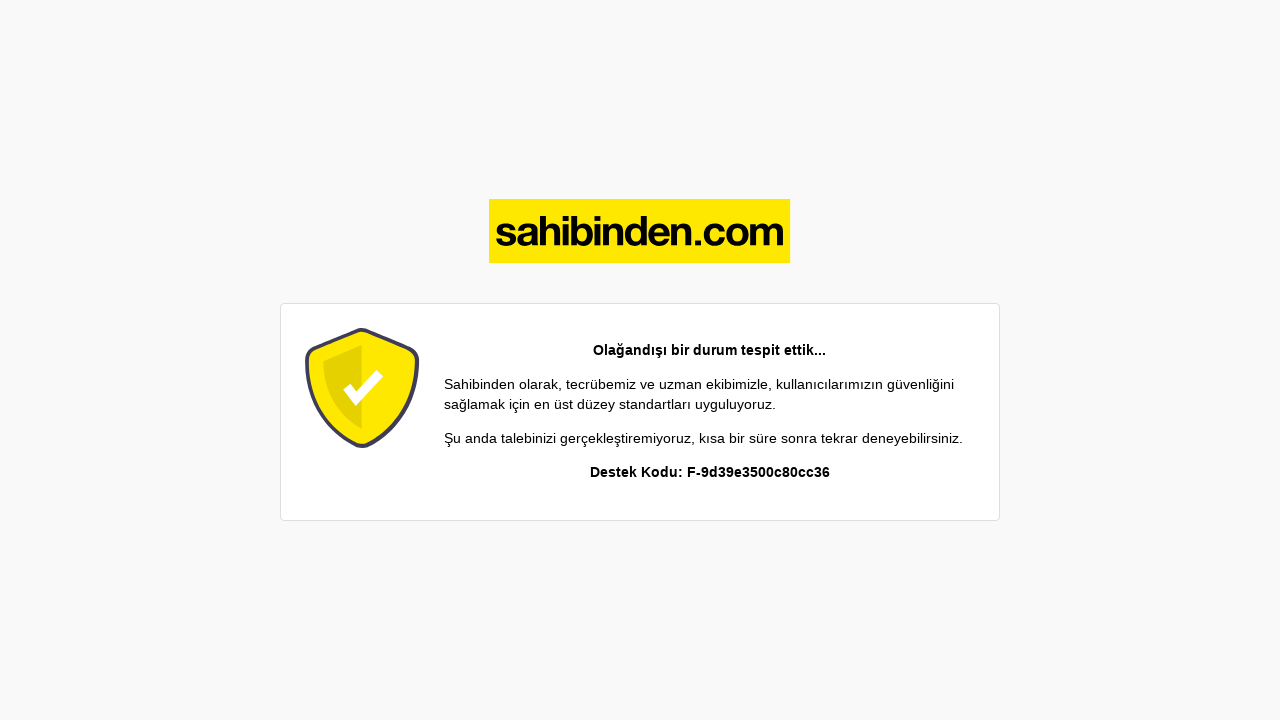

Reloaded page to trigger cookie
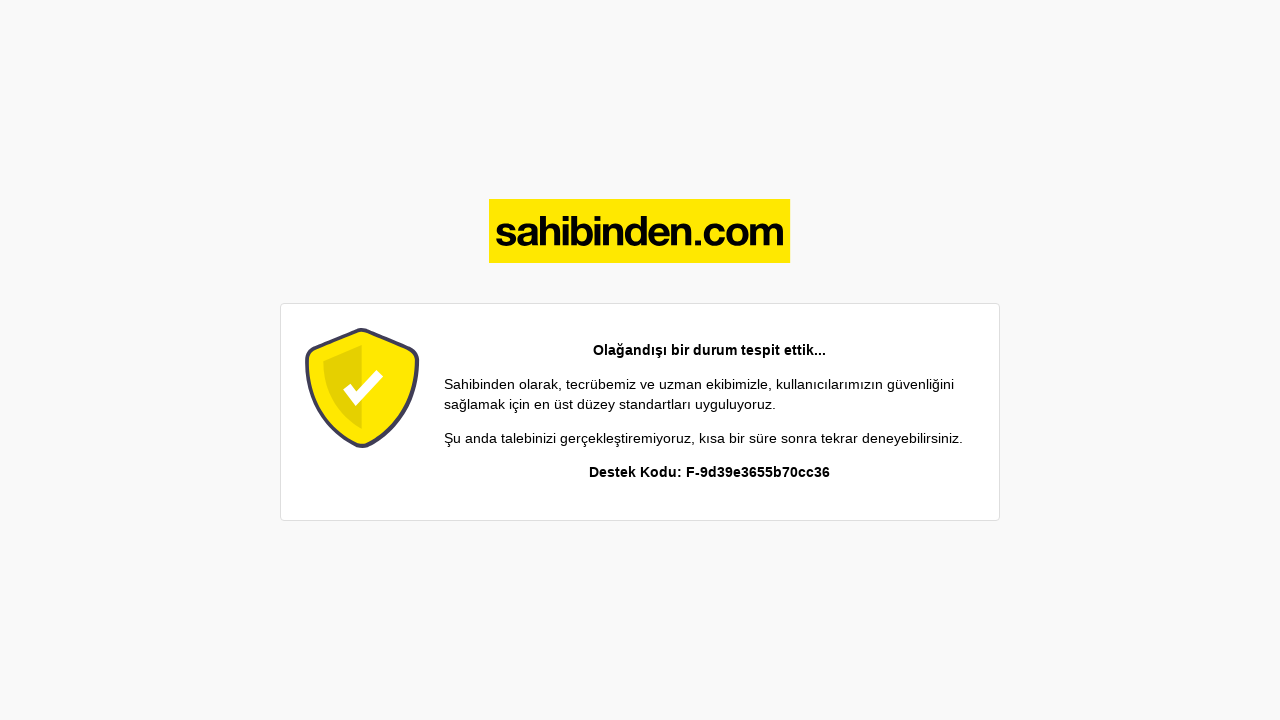

Retrieved all cookies from context
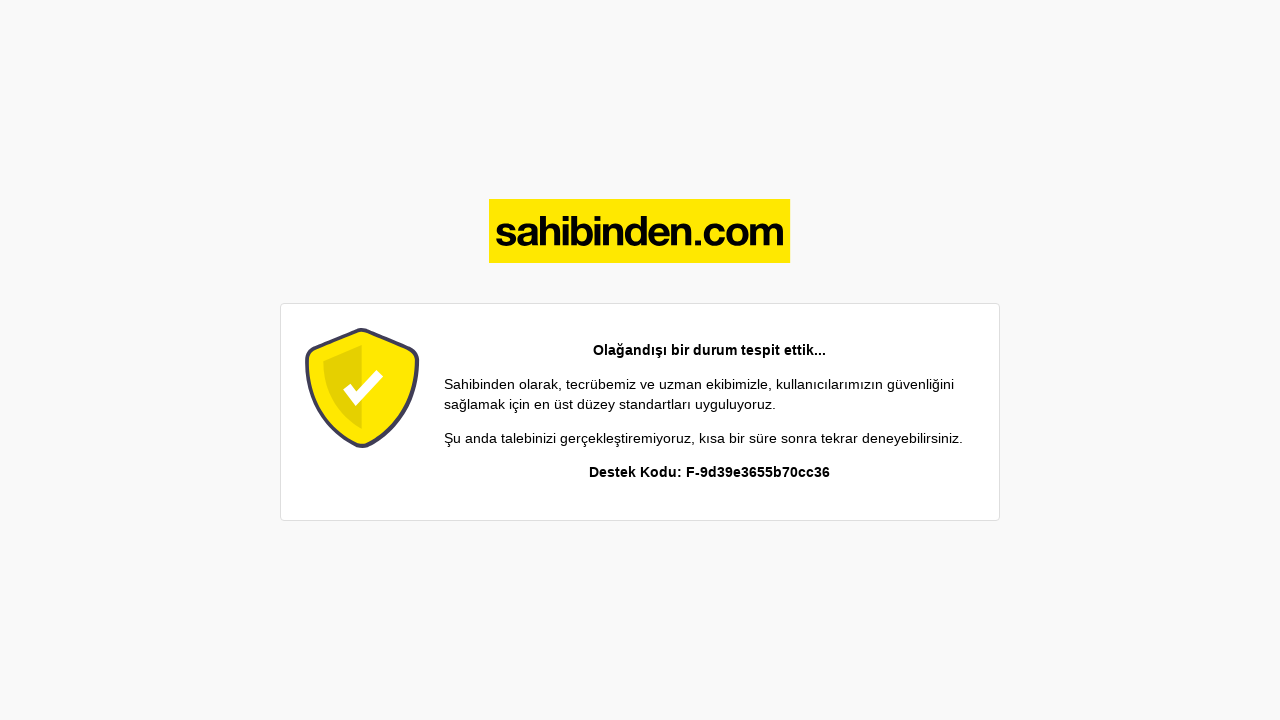

Searched for 'testekibi' cookie in cookies list
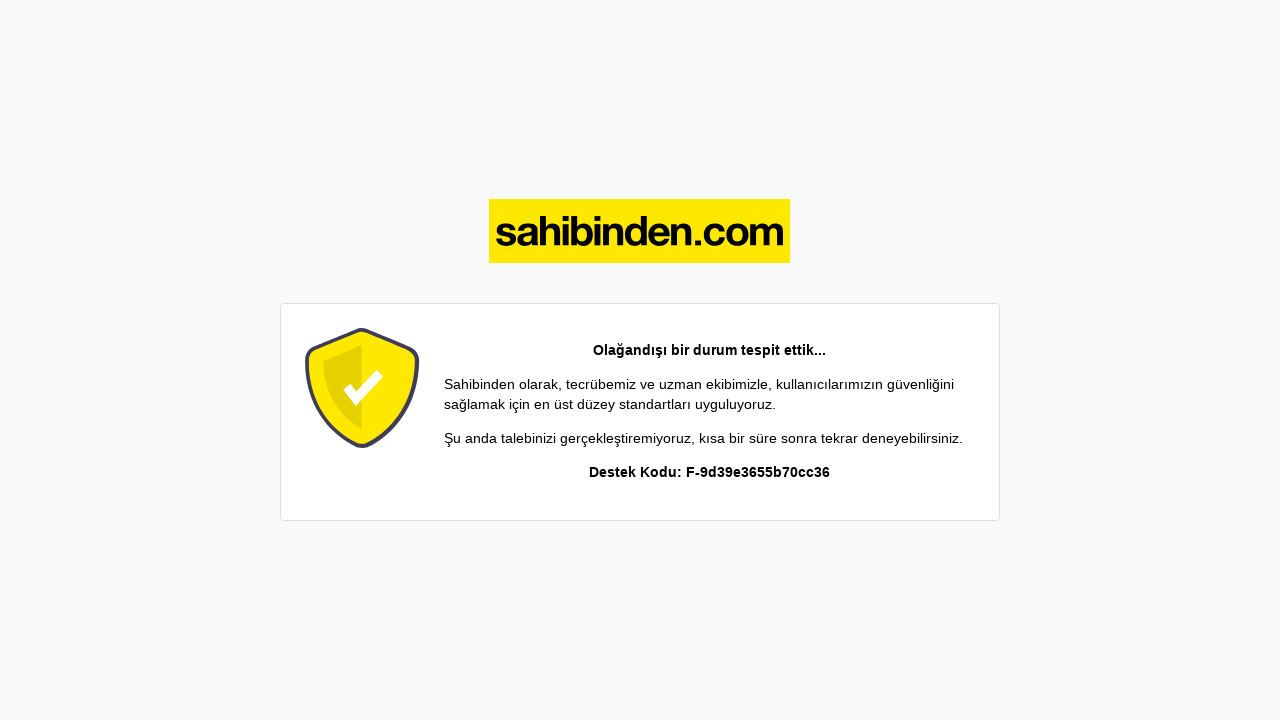

Verified that 'testekibi' cookie exists and is not None
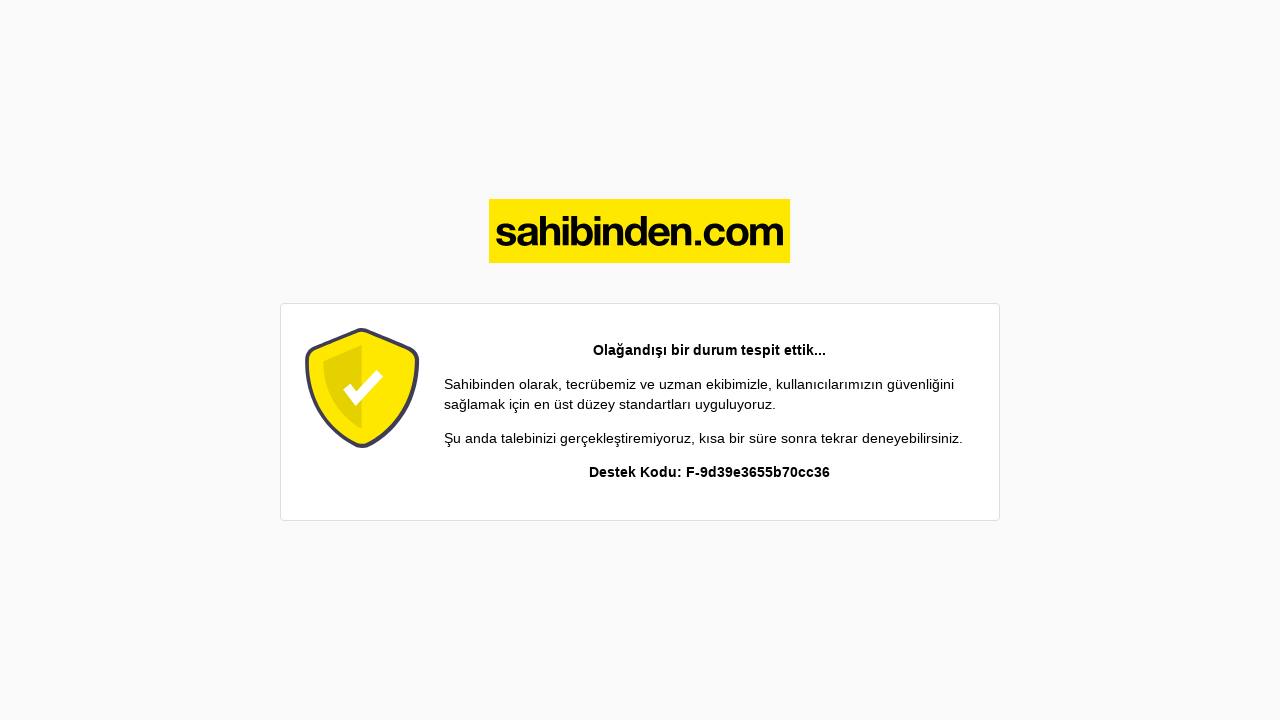

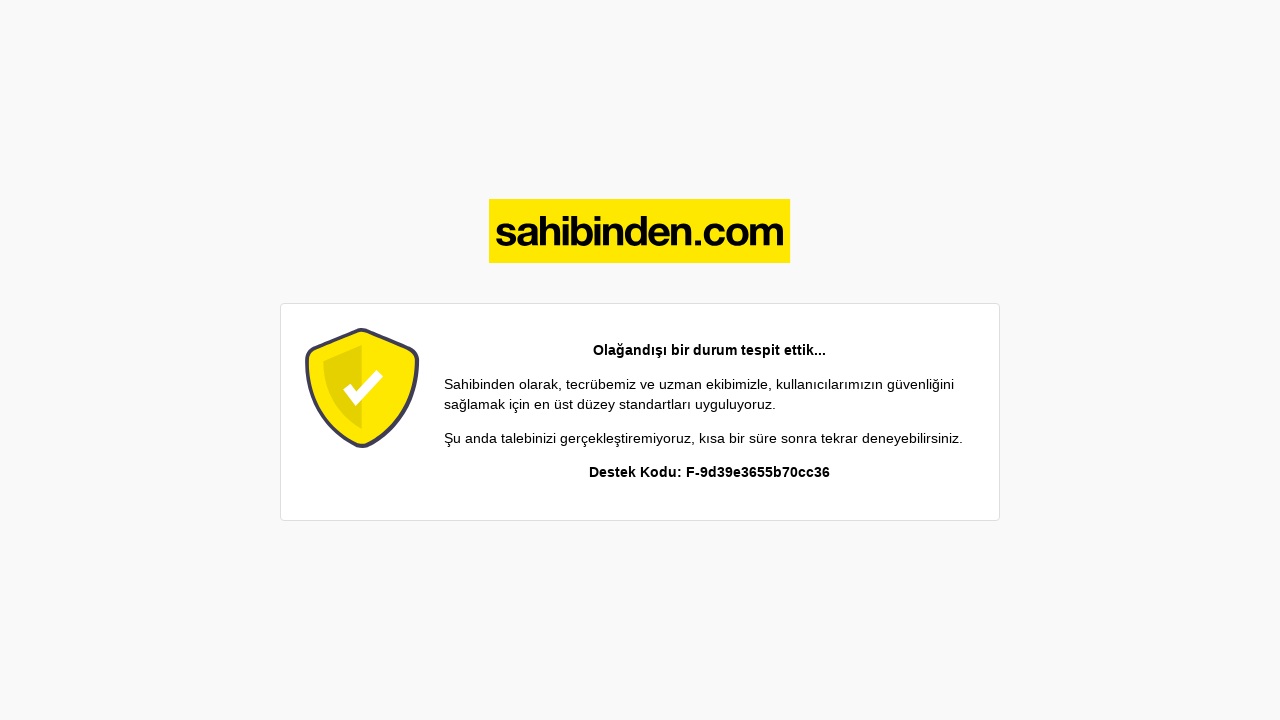